Tests a text box form by filling in a full name field, submitting the form, and verifying the submitted name is displayed correctly

Starting URL: https://demoqa.com/text-box

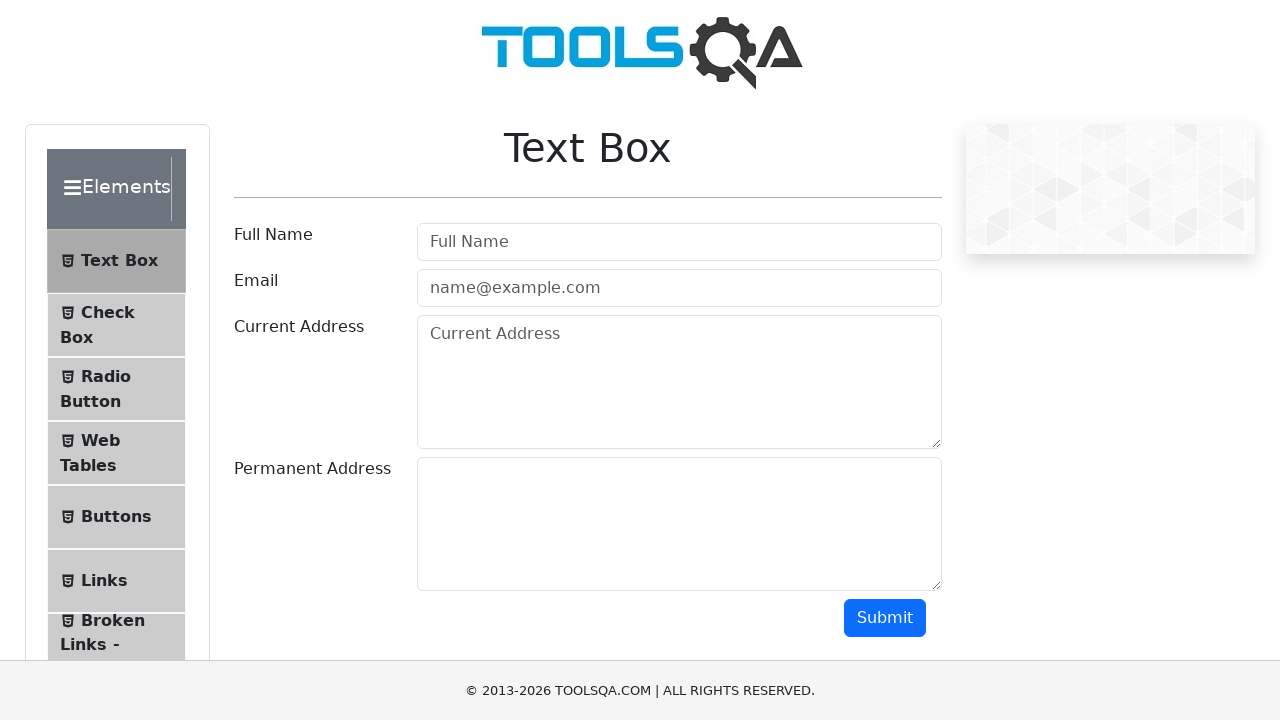

Filled full name field with 'John Michael Smith' on #userName
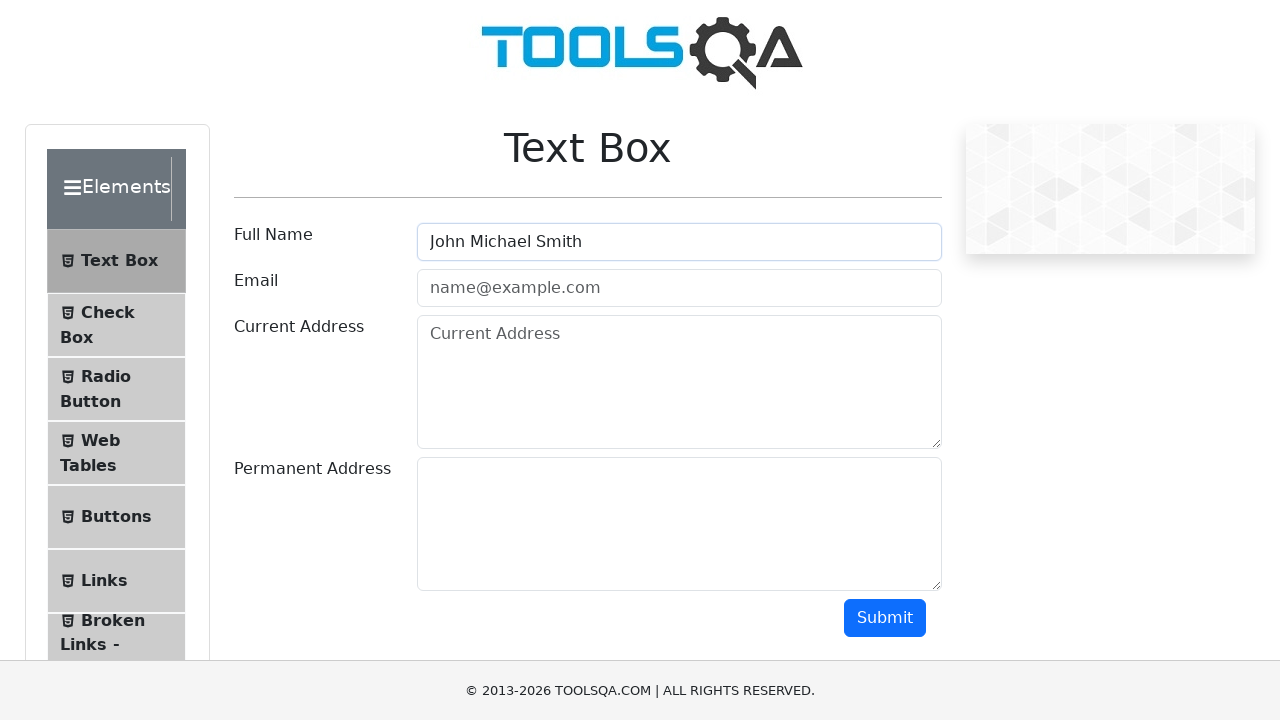

Scrolled down 250px to make submit button visible
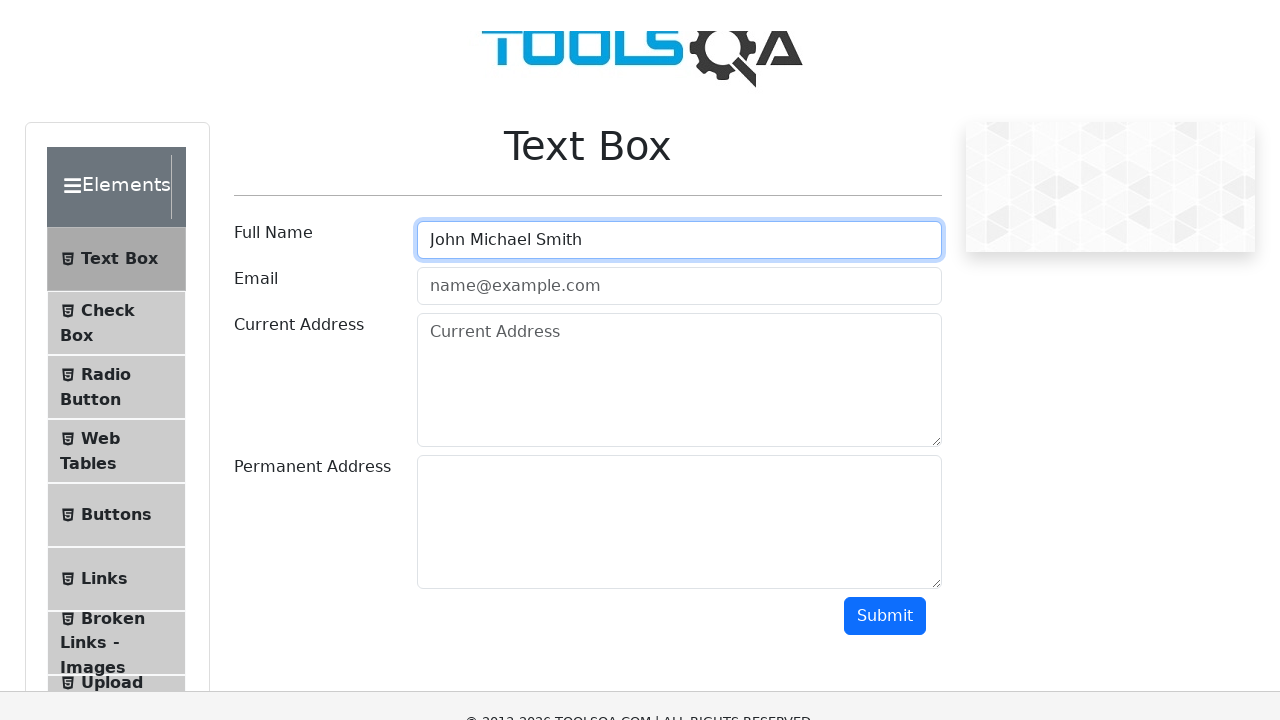

Clicked the submit button at (885, 368) on #submit
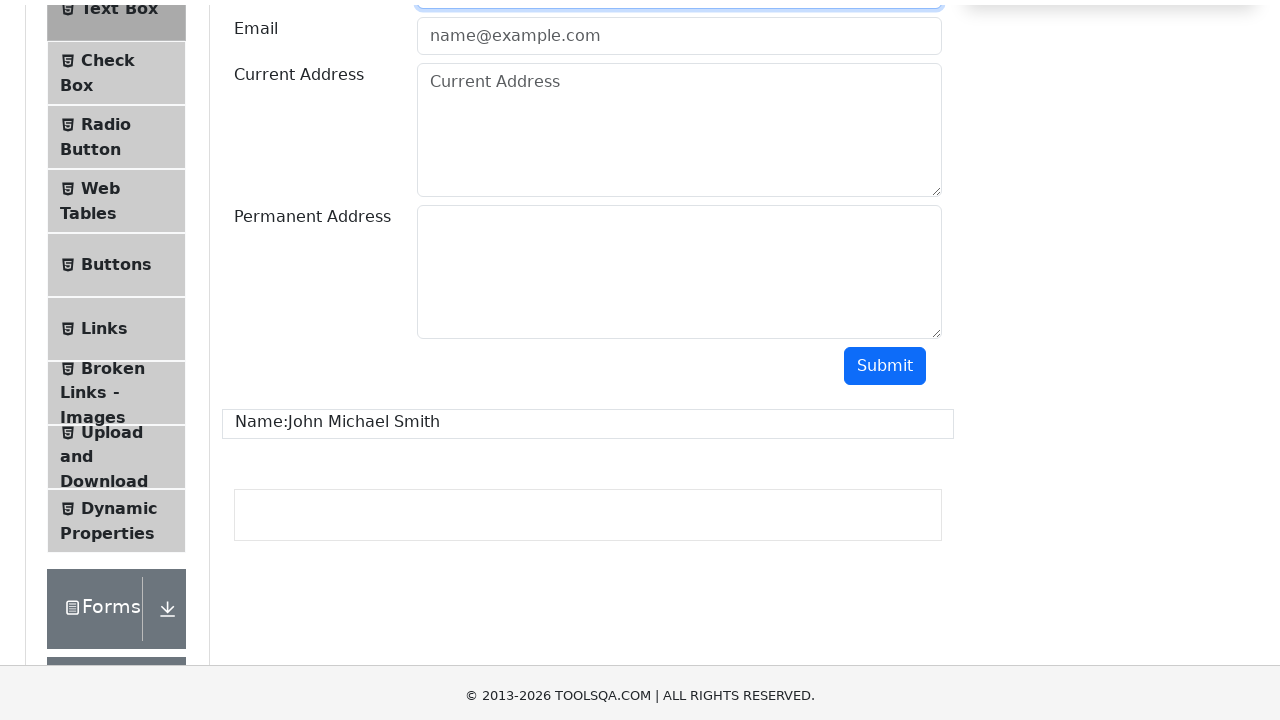

Waited for submitted name result to appear
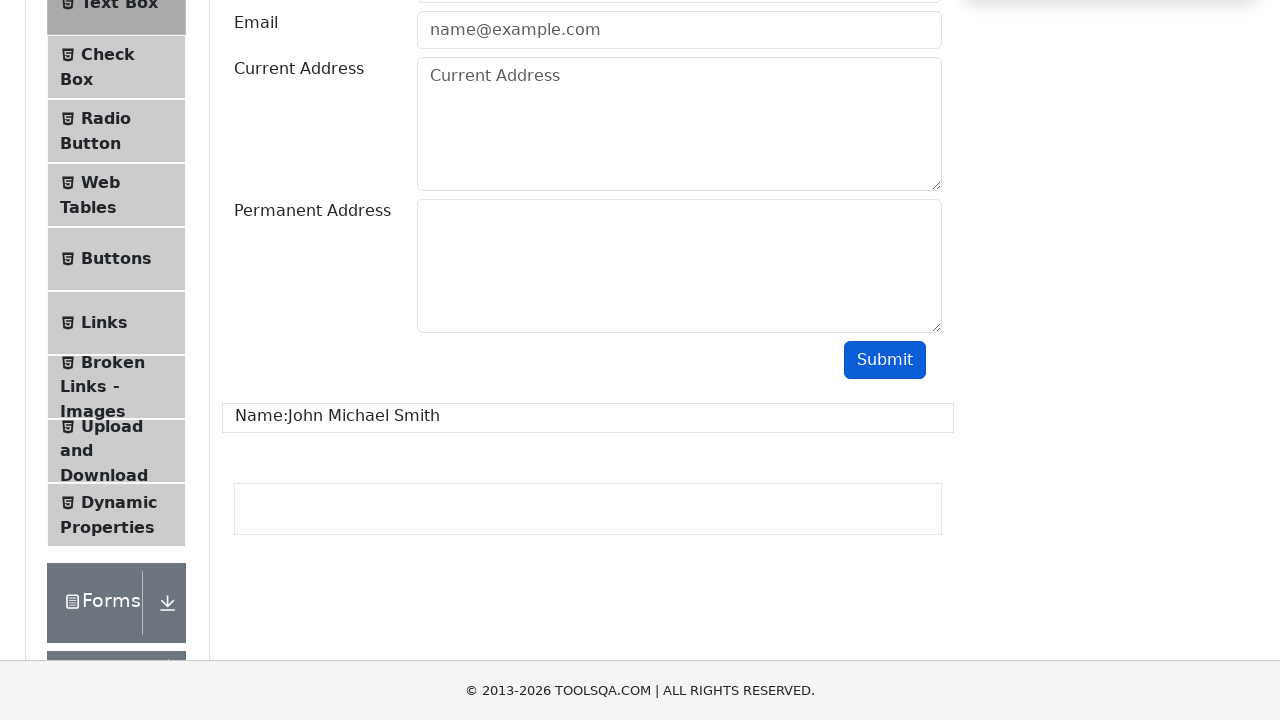

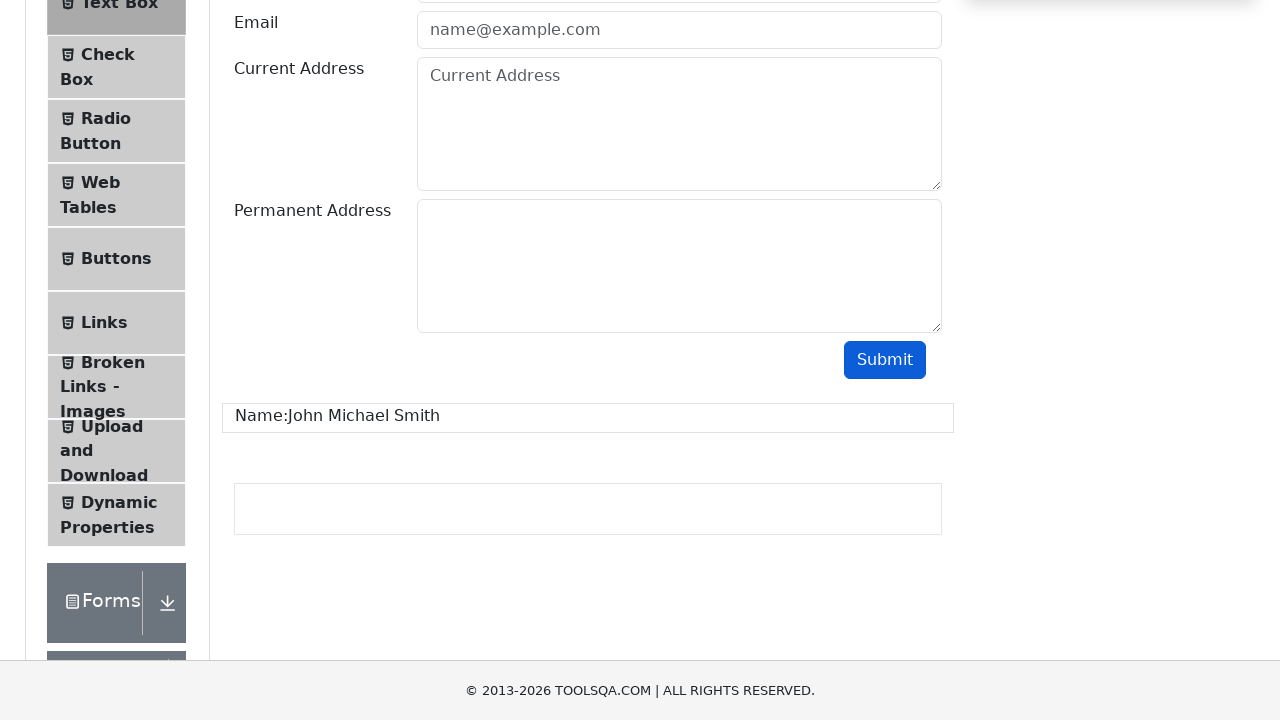